Tests navigation from homepage to About Us page by clicking the about link

Starting URL: https://v1.training-support.net

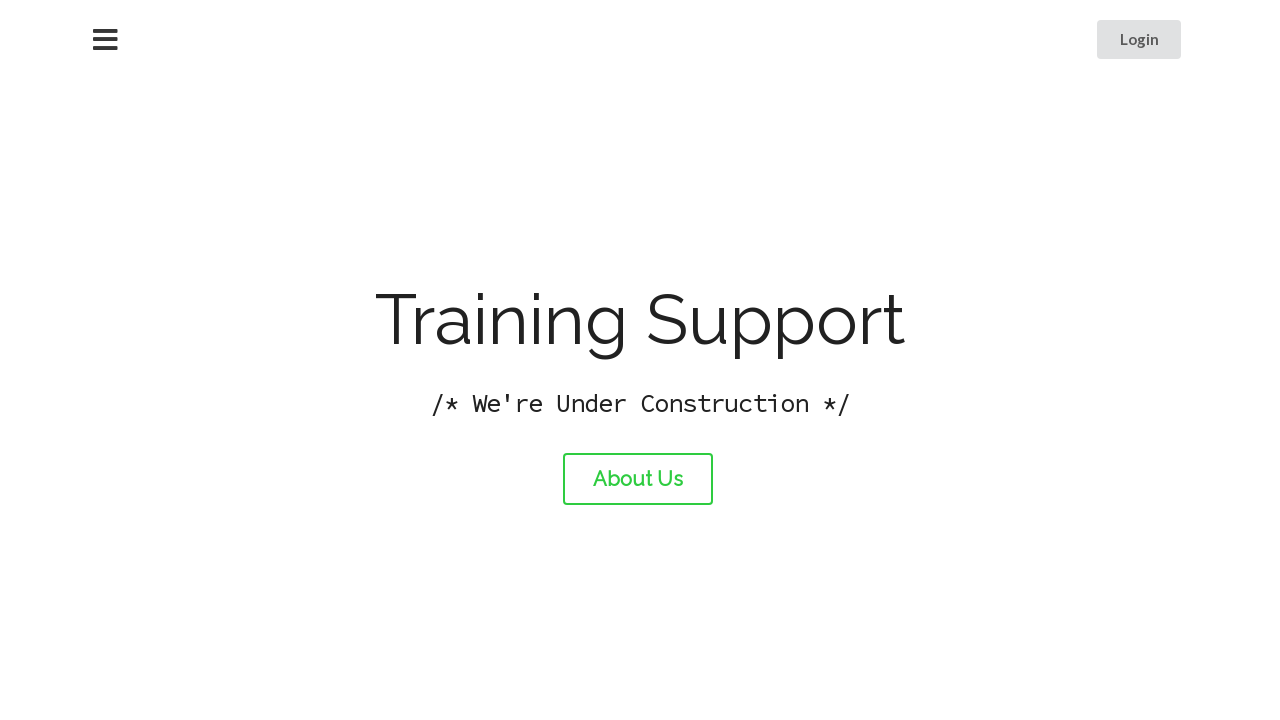

Clicked About Us link to navigate from homepage at (638, 479) on #about-link
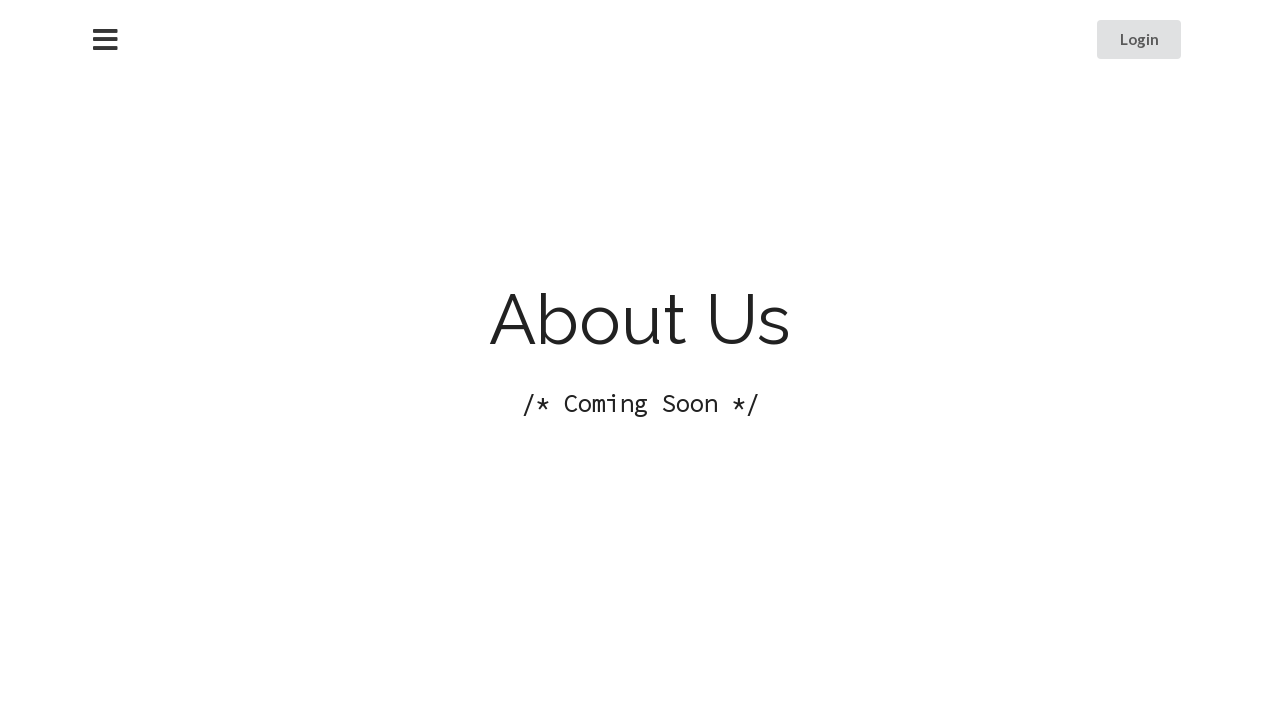

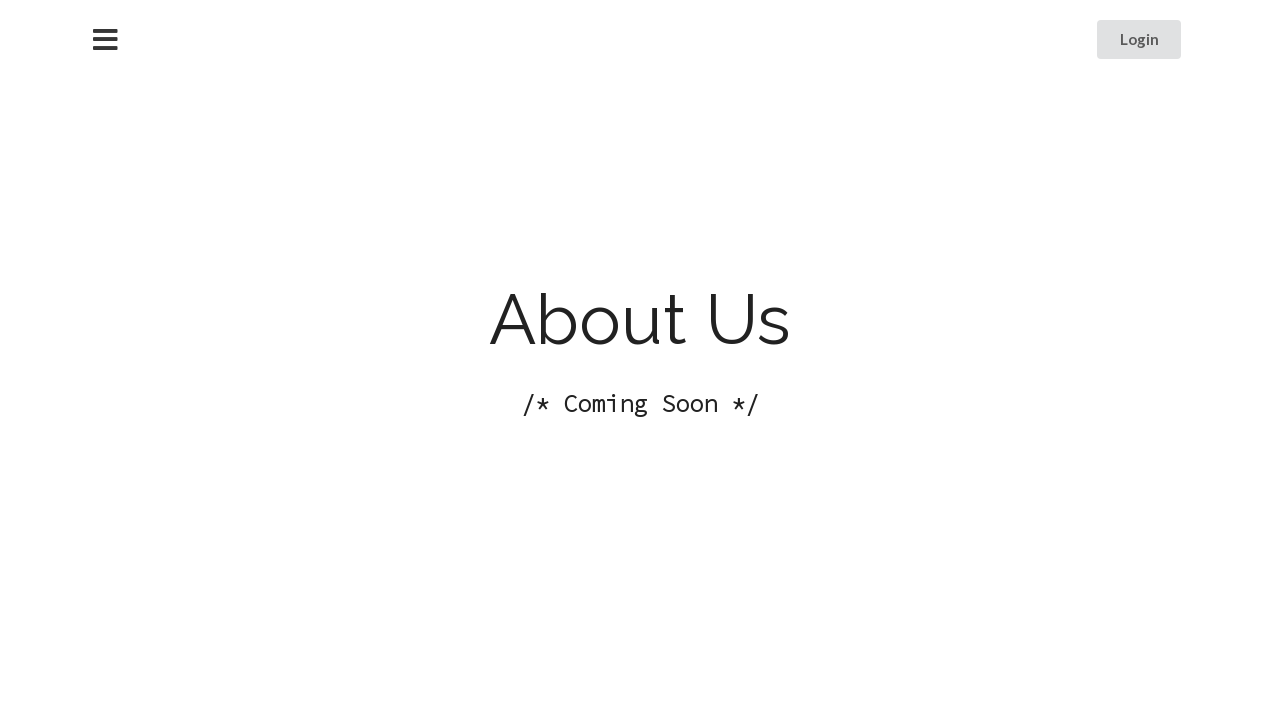